Tests drag and drop functionality on the jQuery UI demo page by dragging an element from source to destination within an iframe

Starting URL: https://jqueryui.com/droppable/#default

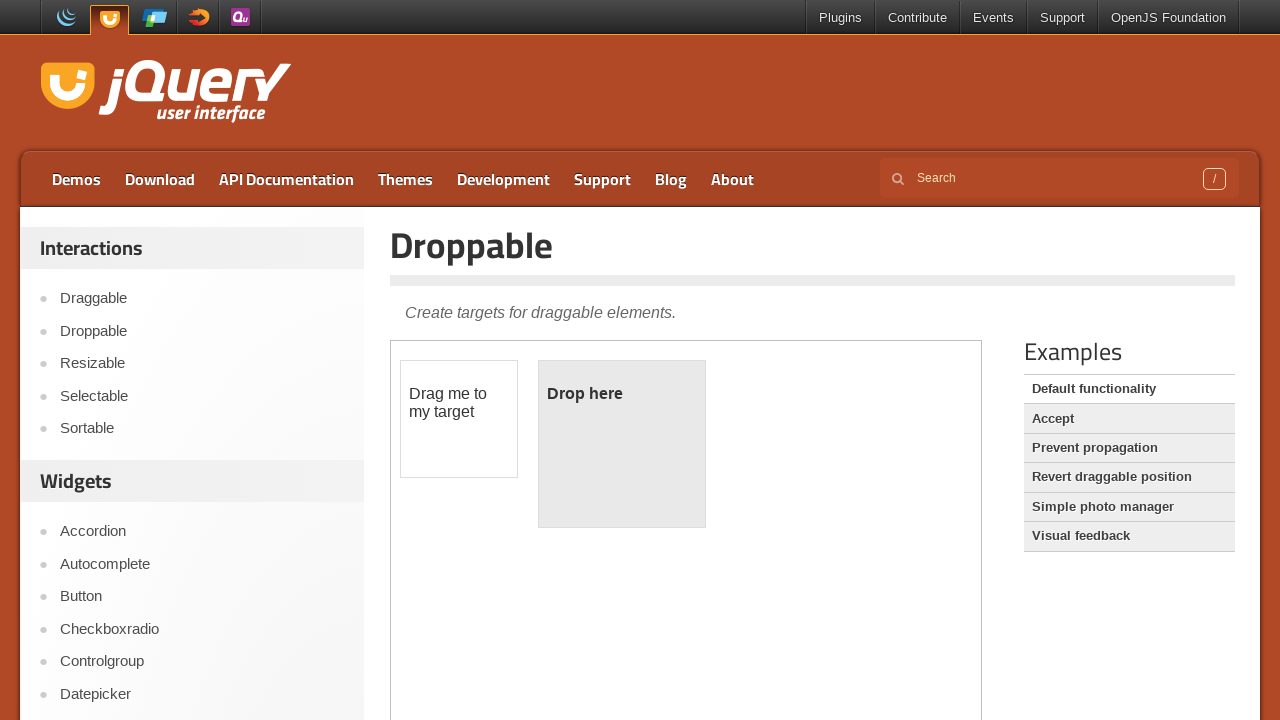

Navigated to jQuery UI droppable demo page
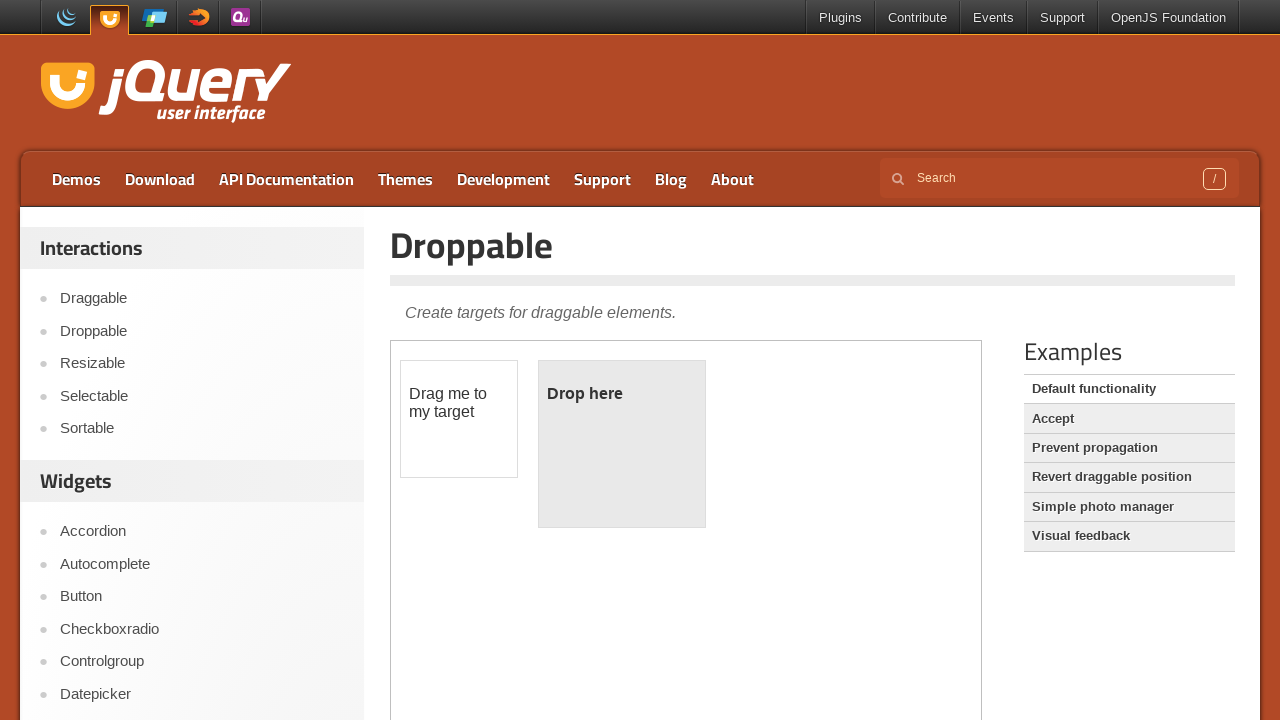

Located iframe containing drag and drop demo
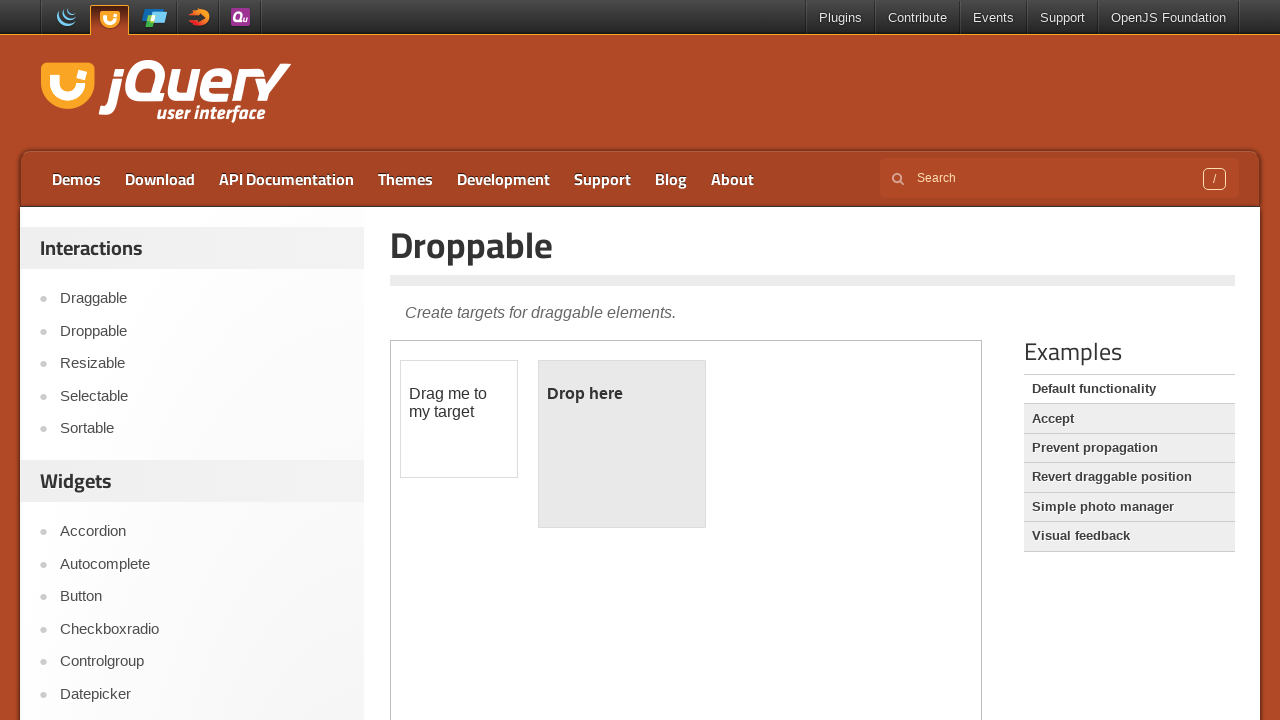

Located draggable source element
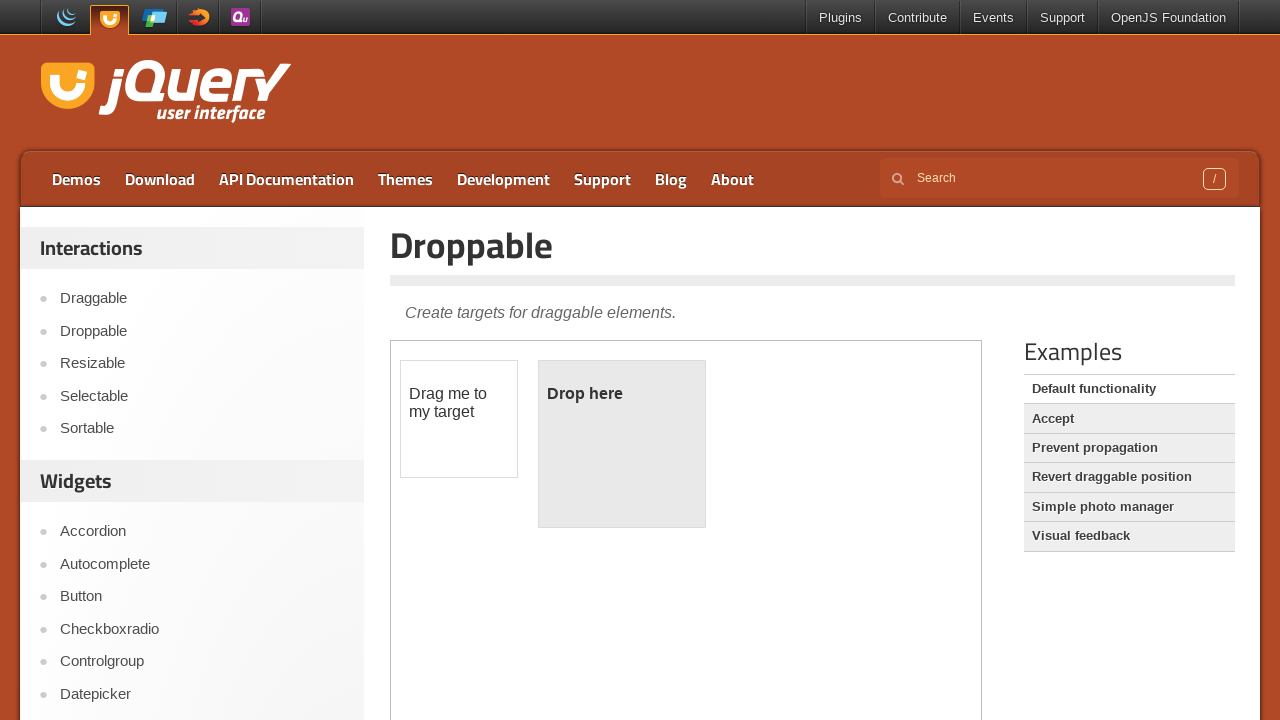

Located droppable destination element
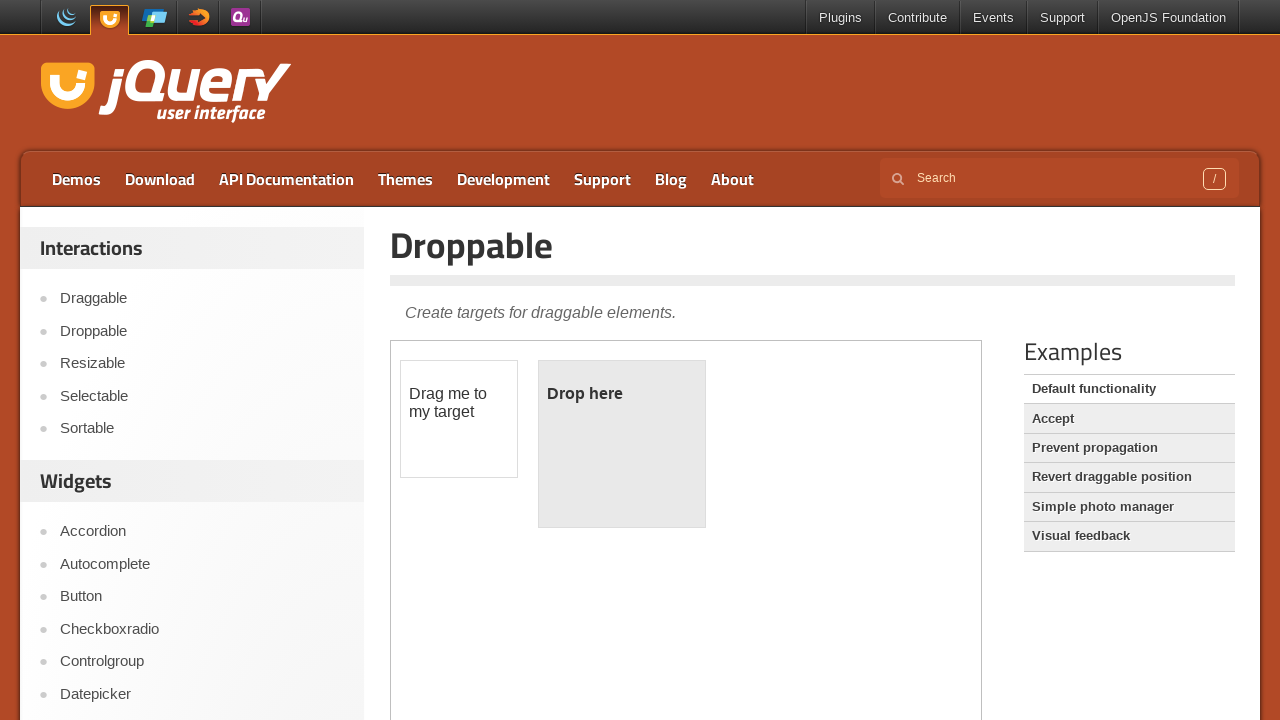

Dragged source element to destination element at (622, 444)
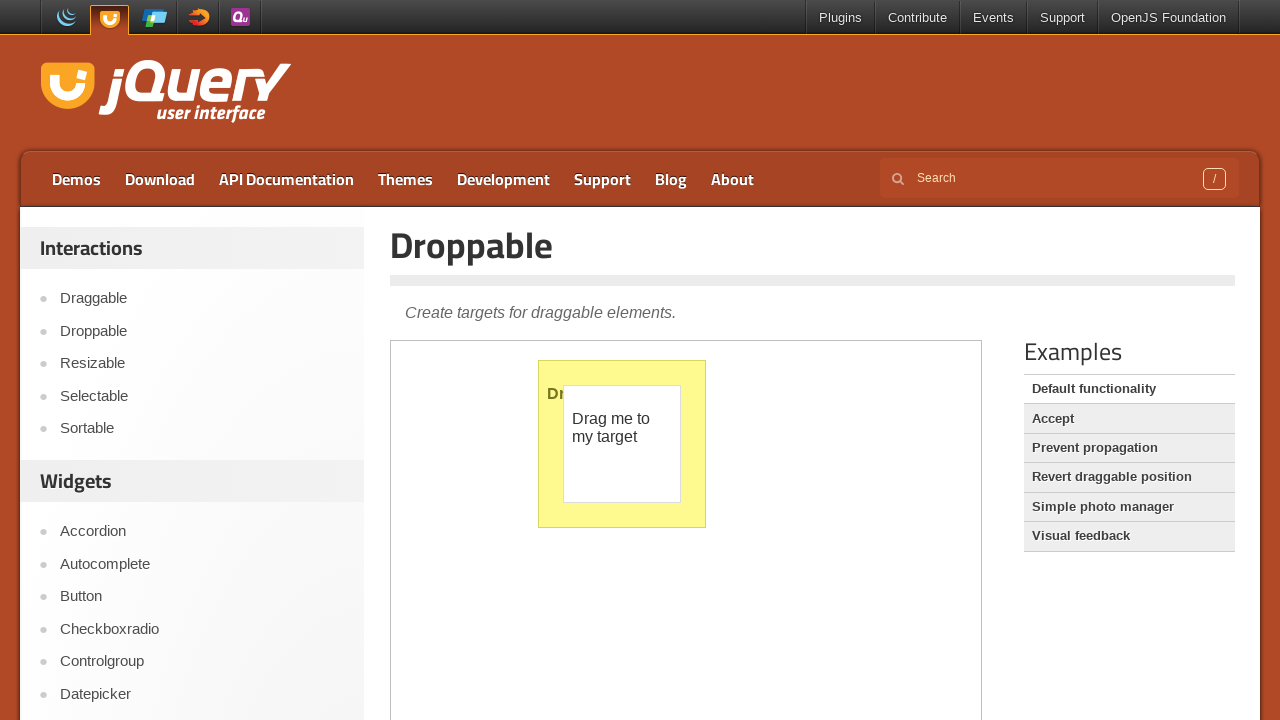

Verified drop was successful - droppable text changed to 'Dropped!'
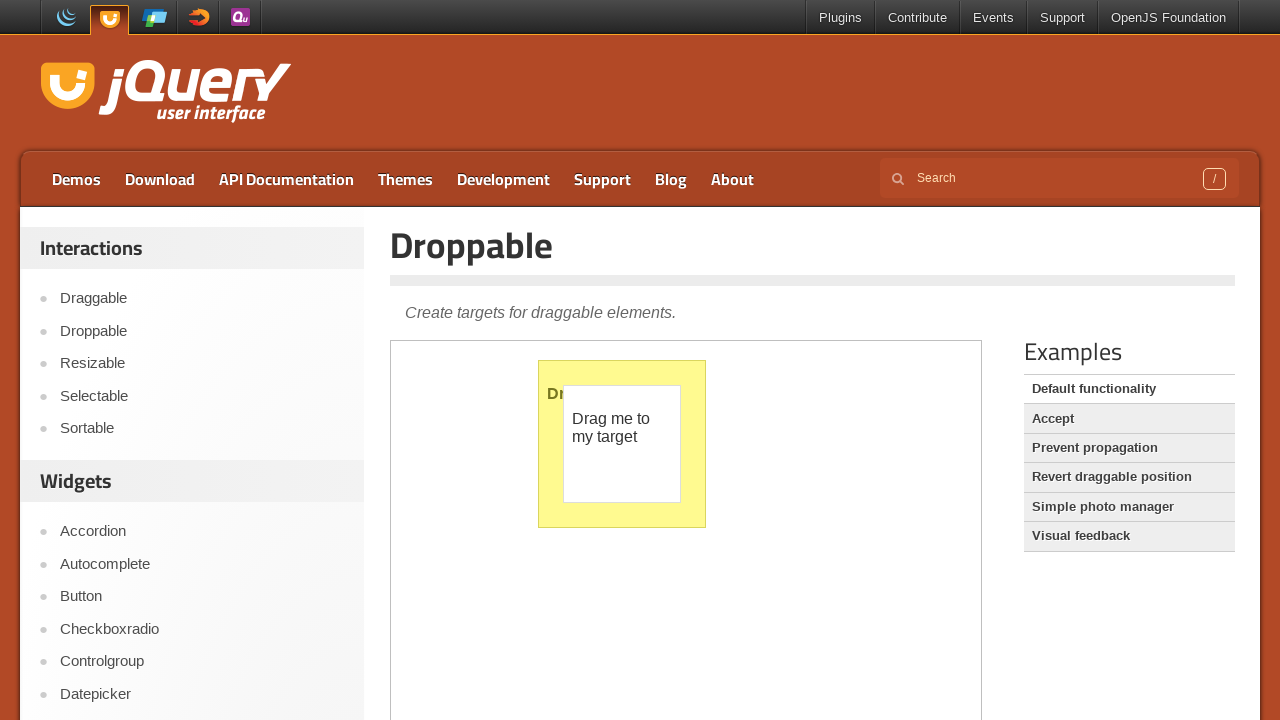

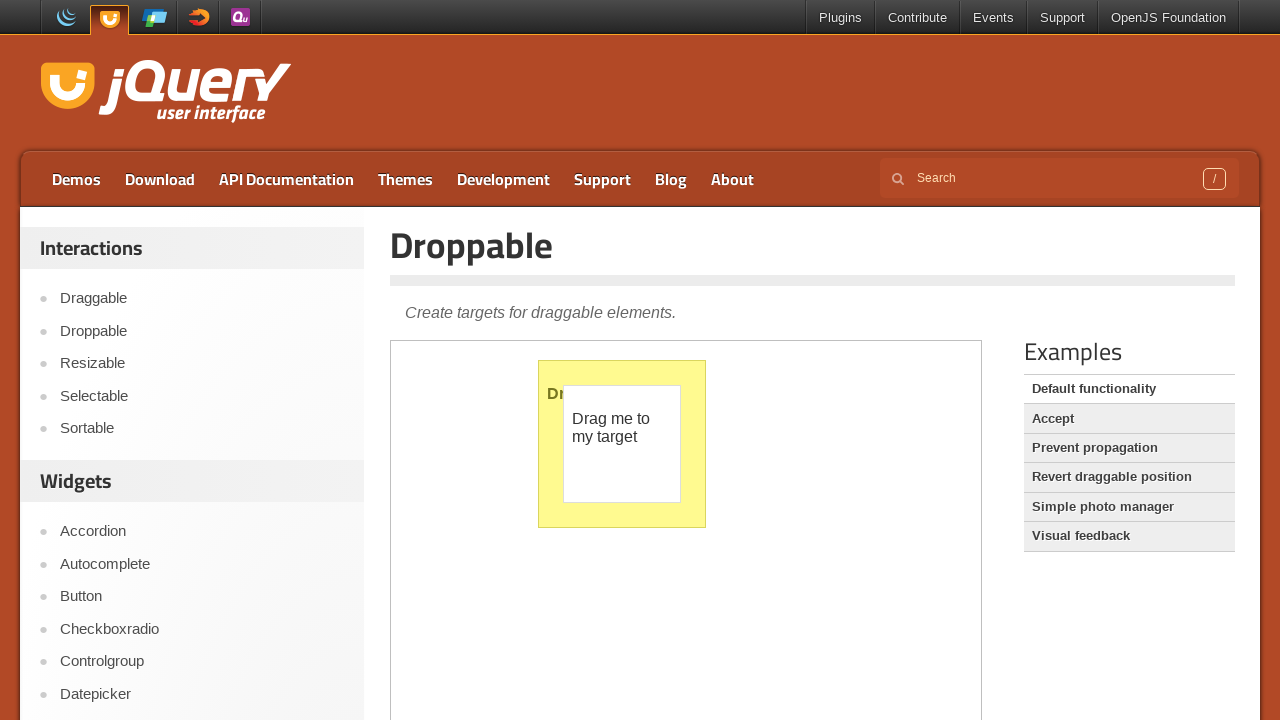